Tests drag and drop functionality by dragging element A to container B and then back to container A, verifying the elements swap positions correctly.

Starting URL: https://the-internet.herokuapp.com/drag_and_drop

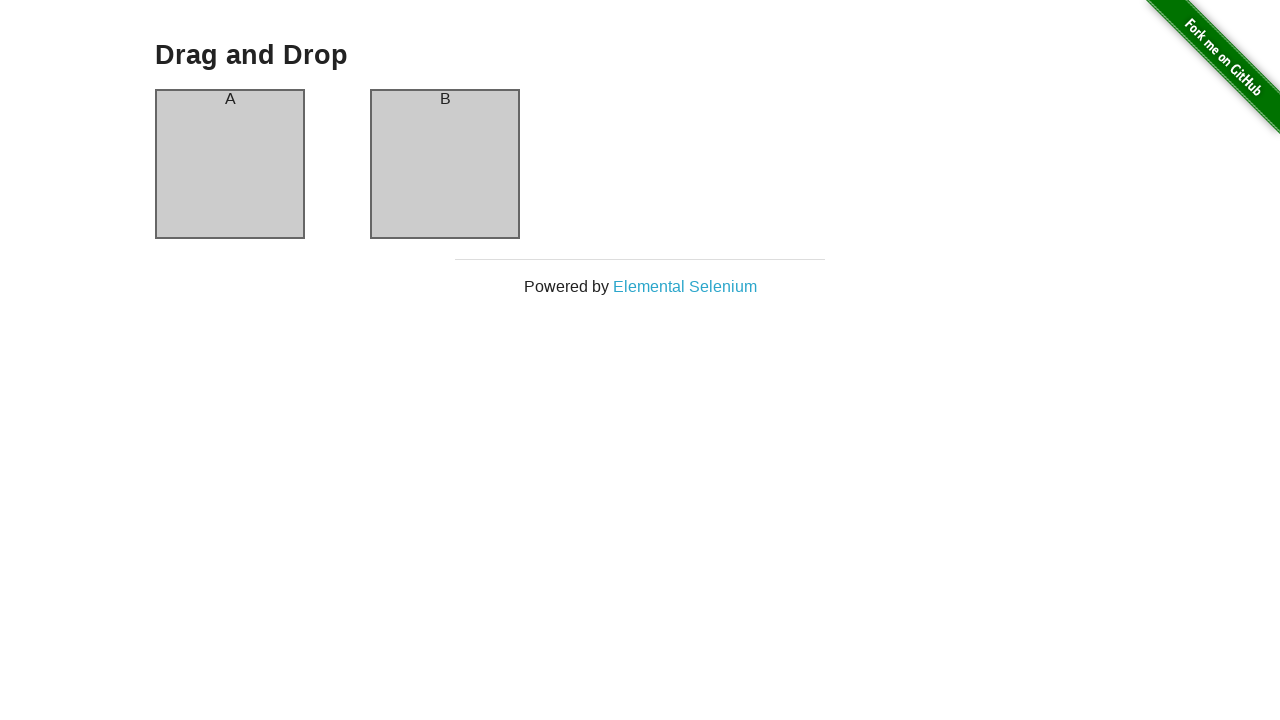

Waited for drag and drop page to load and header to be visible
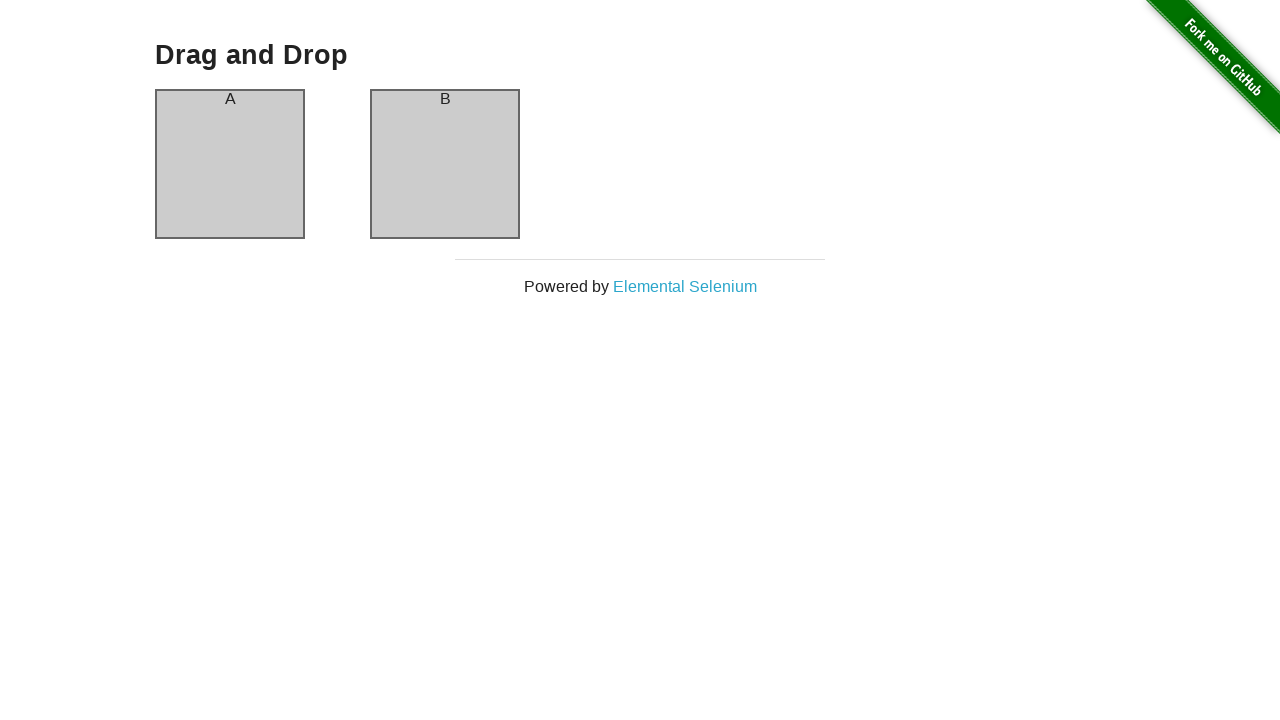

Located column A header element
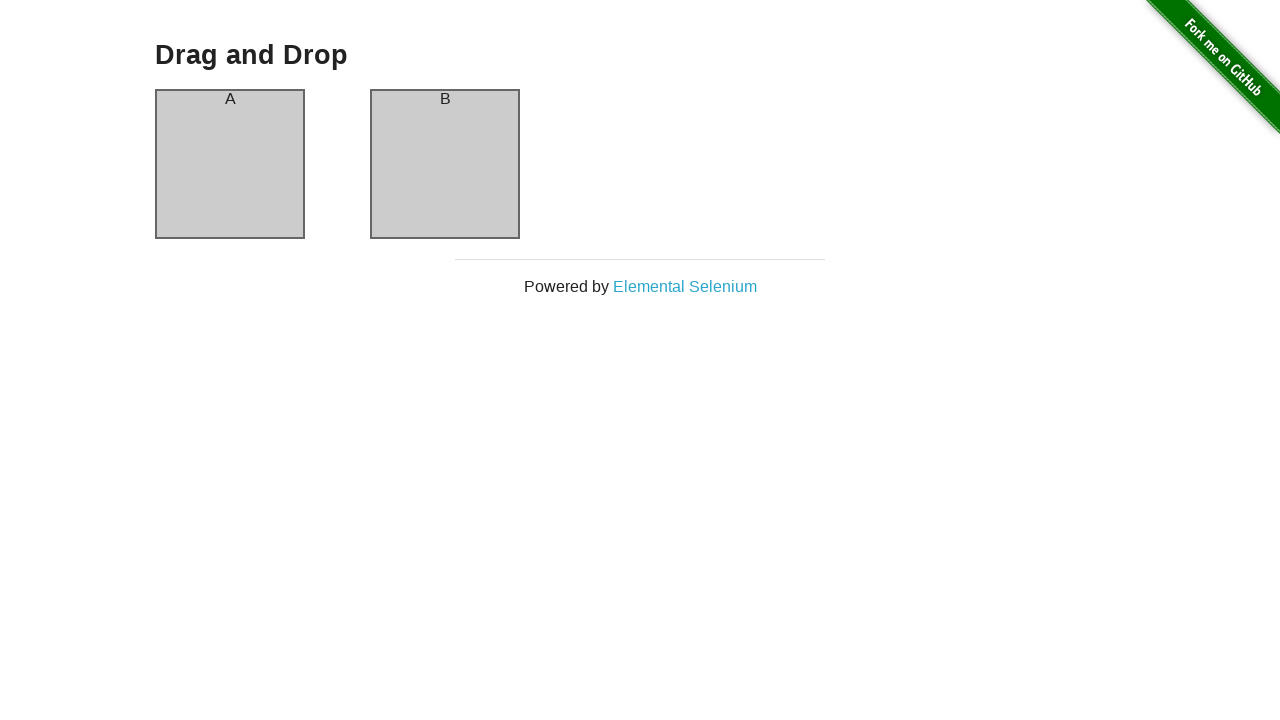

Located column B header element
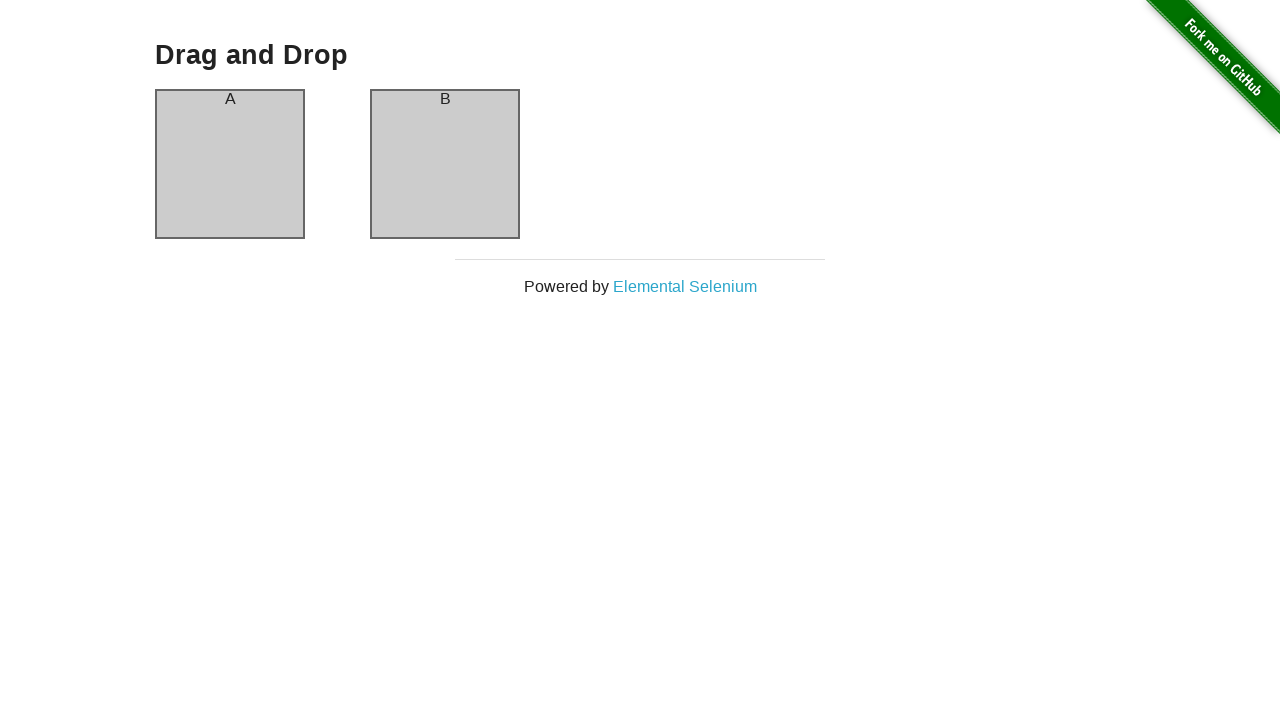

Dragged element A from container A to container B at (445, 164)
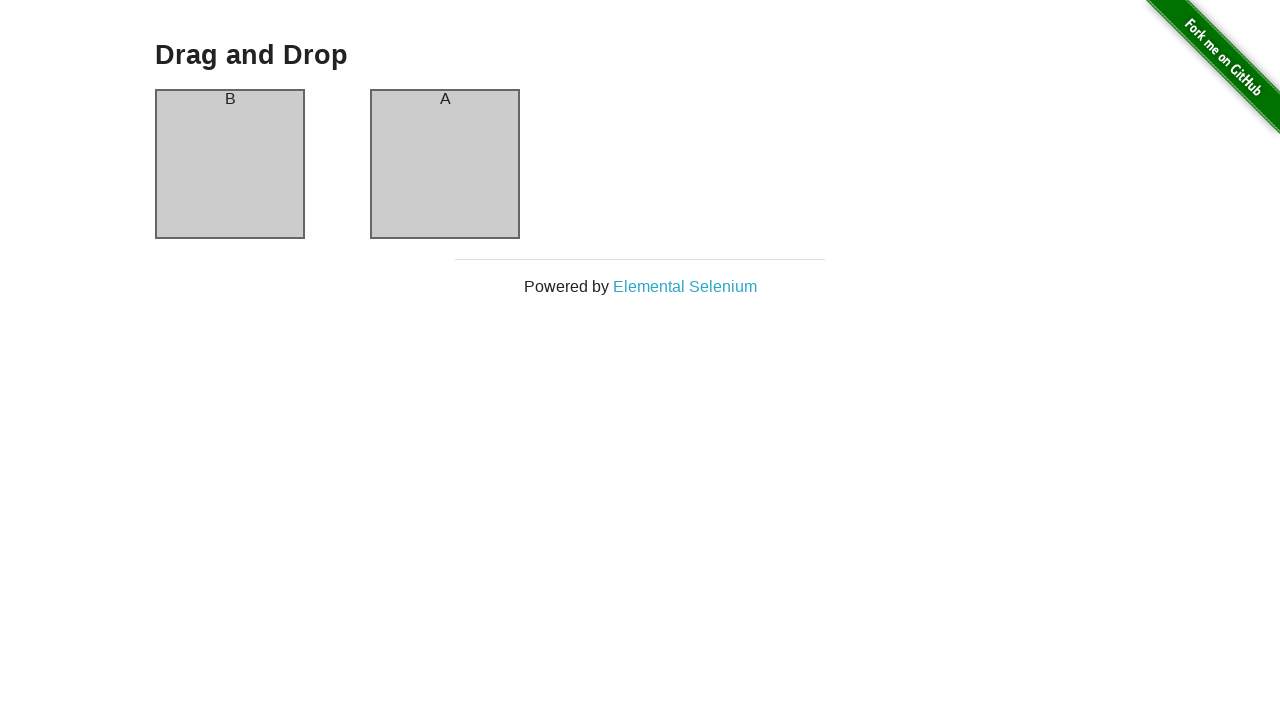

Waited 500ms for DOM to update after first drag
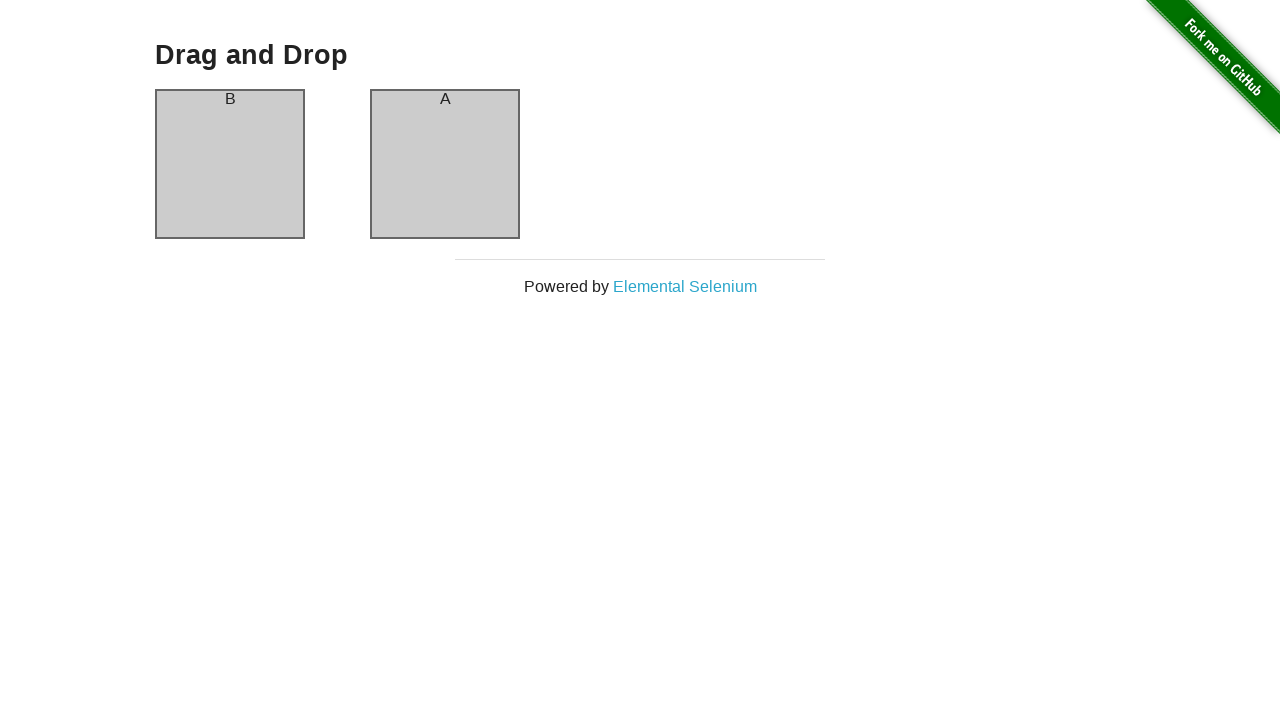

Dragged element A from container B back to container A at (230, 164)
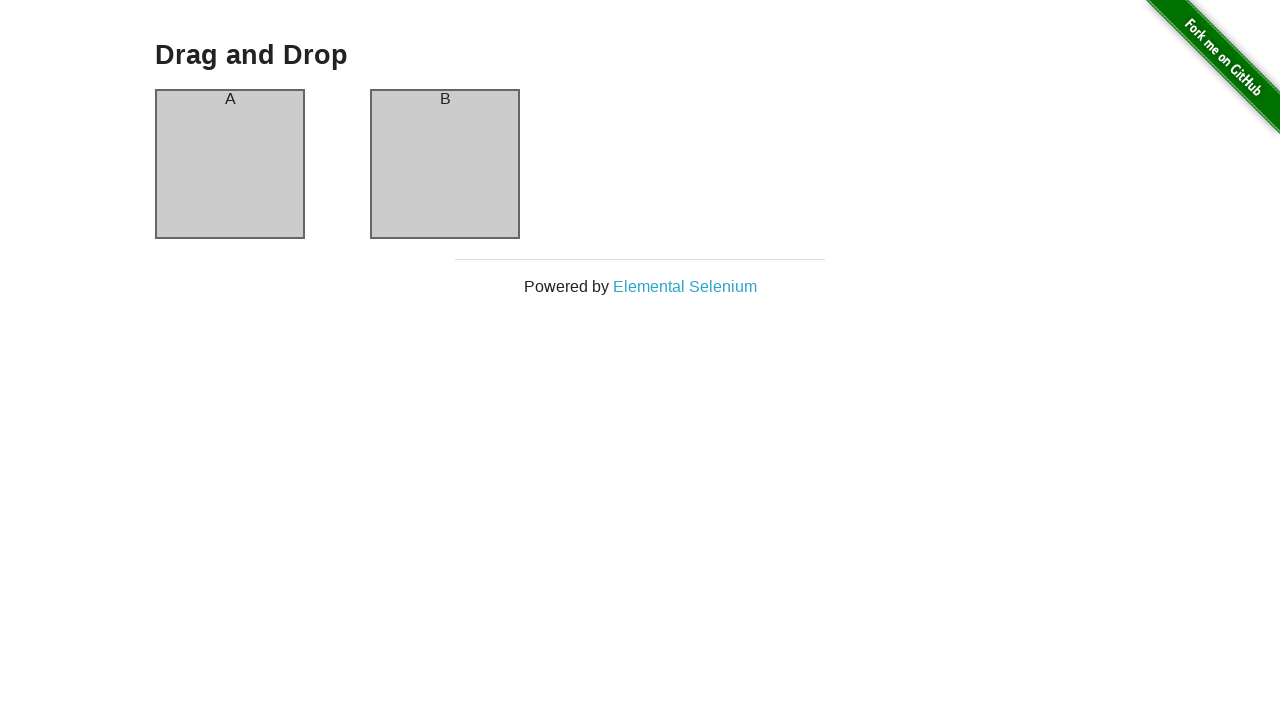

Waited 500ms for DOM to update after second drag
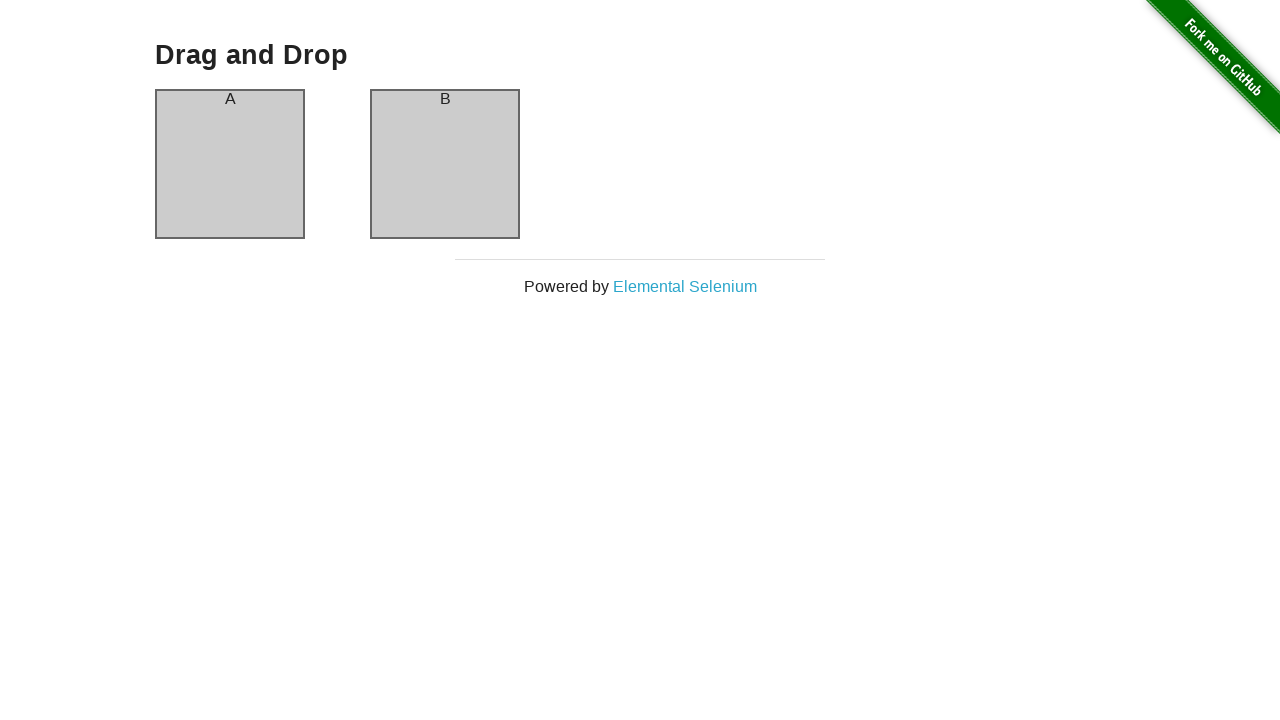

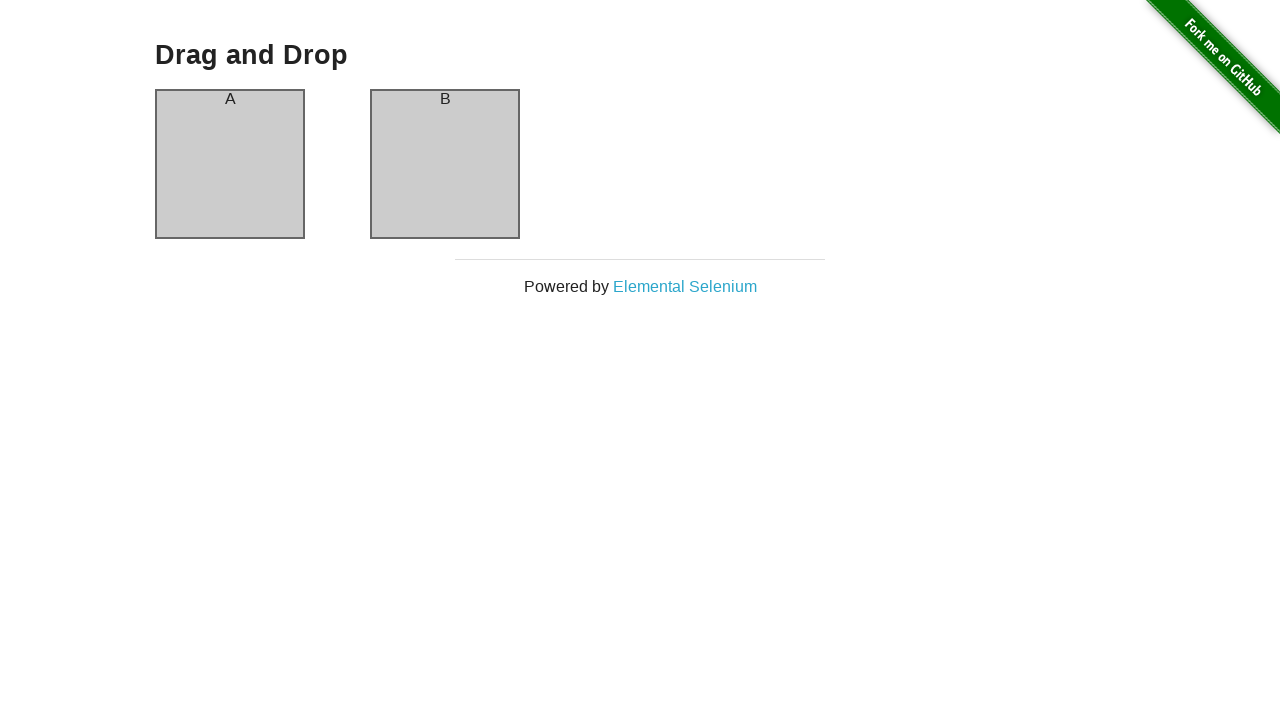